Tests React Semantic UI dropdown by selecting different name options

Starting URL: https://react.semantic-ui.com/maximize/dropdown-example-selection/

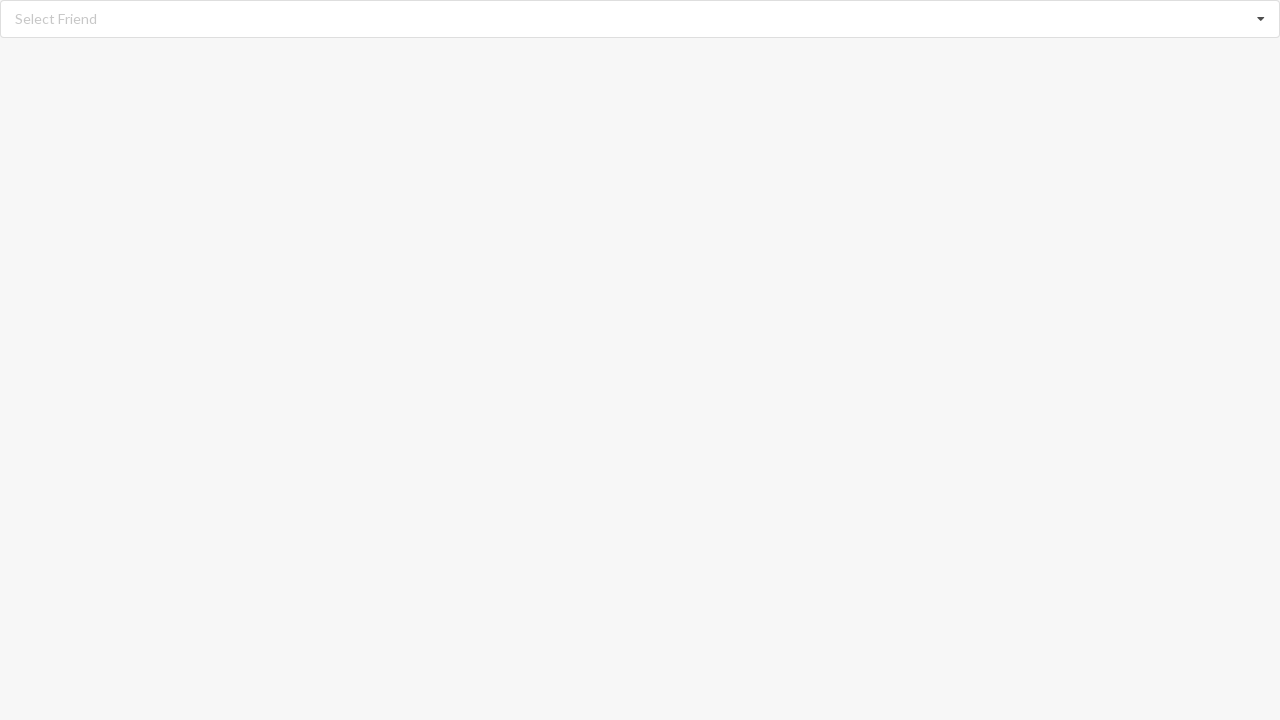

Clicked dropdown icon to open options at (1261, 19) on i.dropdown.icon
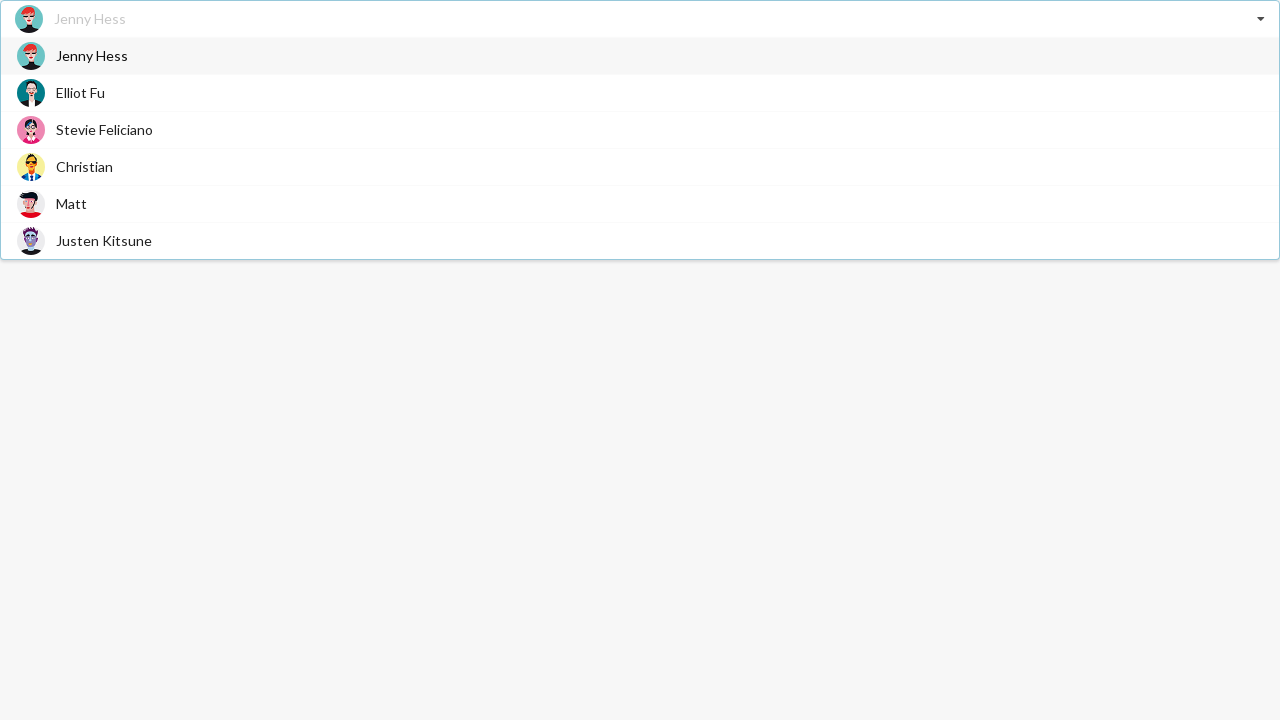

Selected 'Justen Kitsune' from dropdown at (104, 240) on div[role='option'] span:has-text('Justen Kitsune')
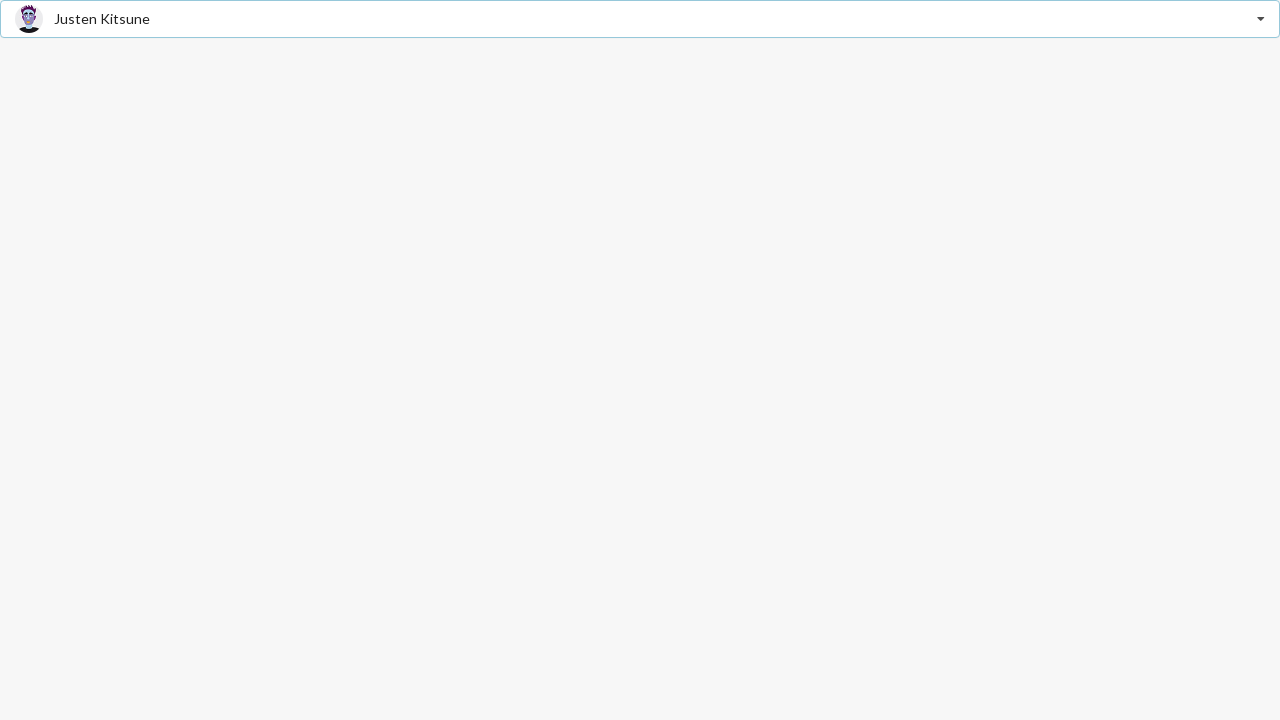

Verified 'Justen Kitsune' is displayed as selected option
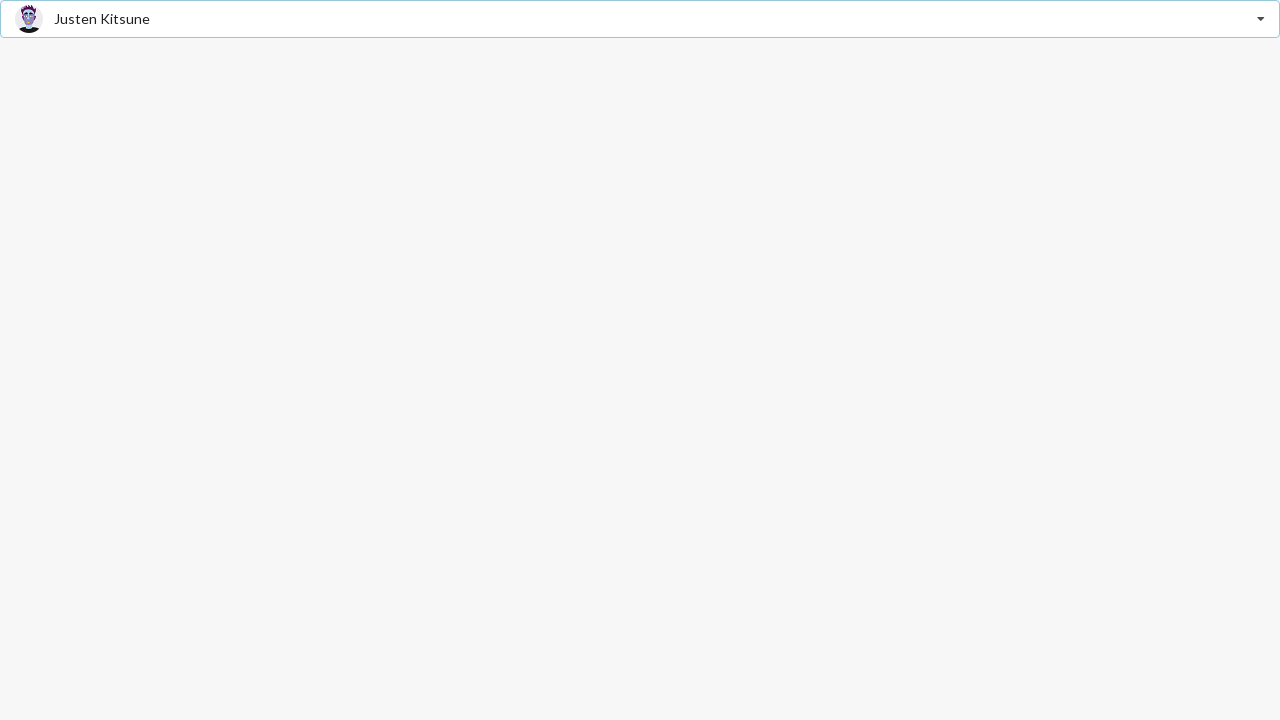

Clicked dropdown icon to open options again at (1261, 19) on i.dropdown.icon
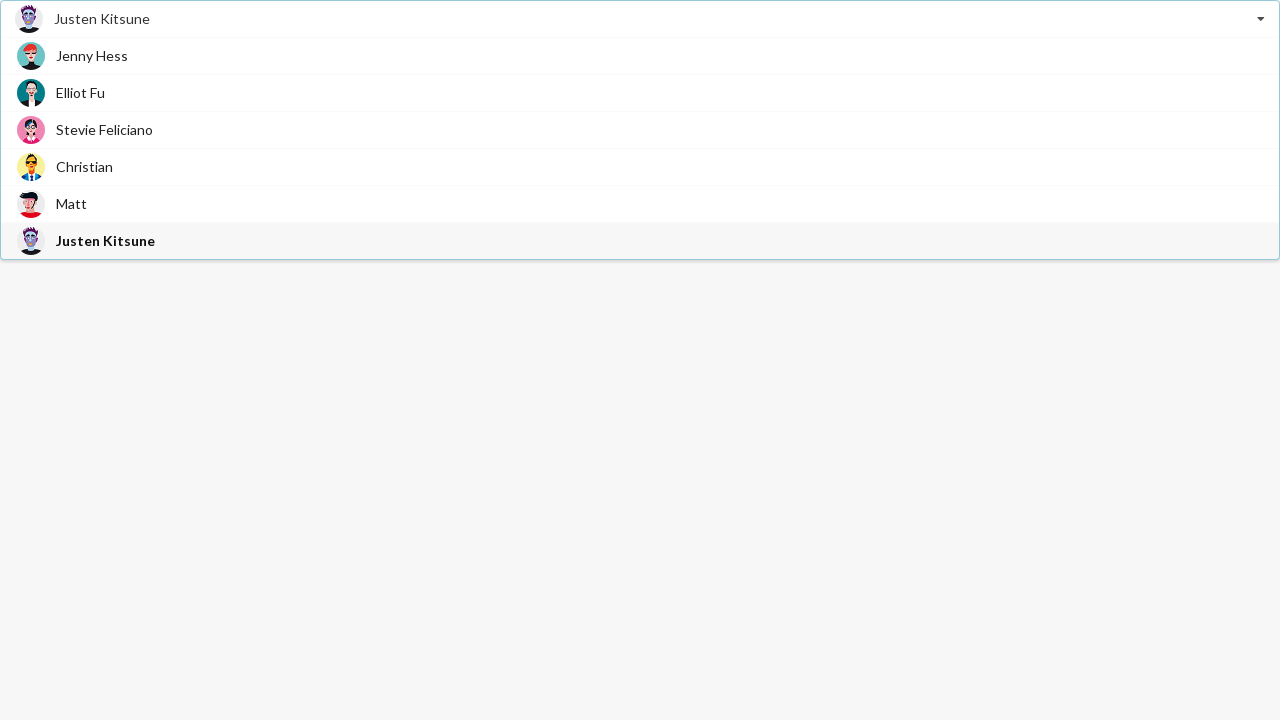

Selected 'Matt' from dropdown at (72, 204) on div[role='option'] span:has-text('Matt')
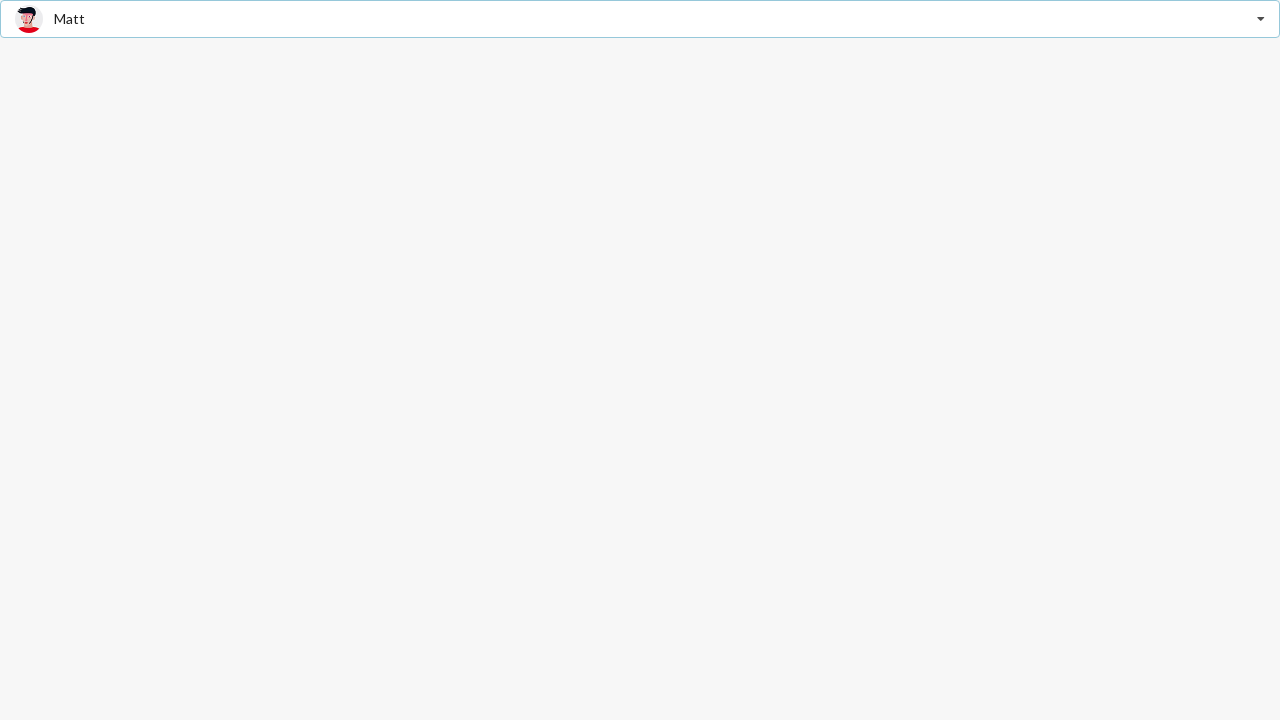

Verified 'Matt' is displayed as selected option
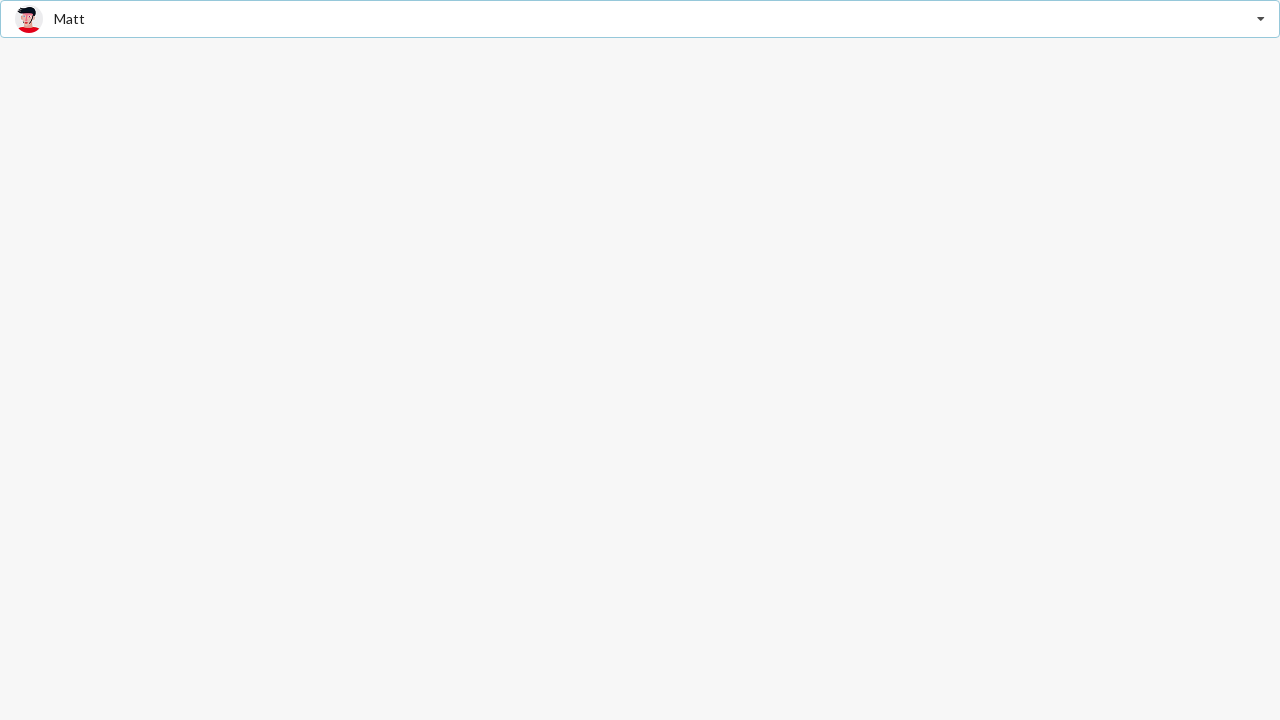

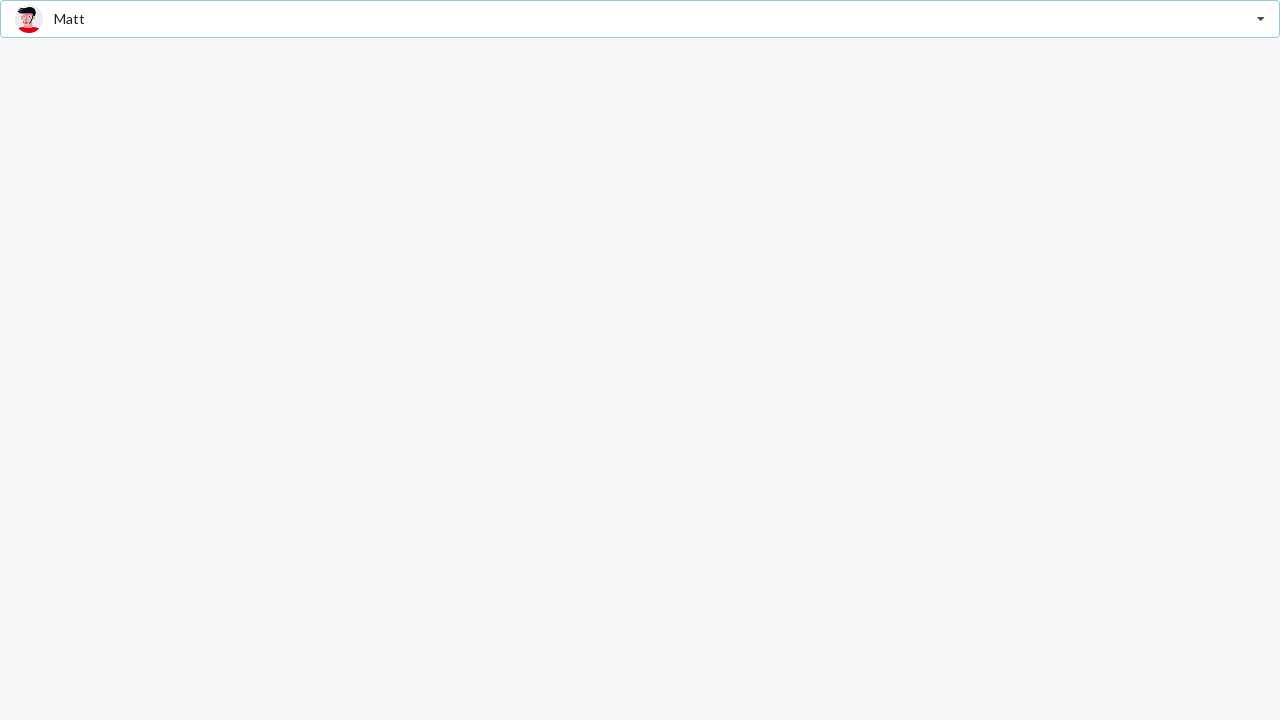